Tests switching between multiple browser windows using a browser-agnostic approach by tracking window handles before and after clicking a link that opens a new window.

Starting URL: https://the-internet.herokuapp.com/windows

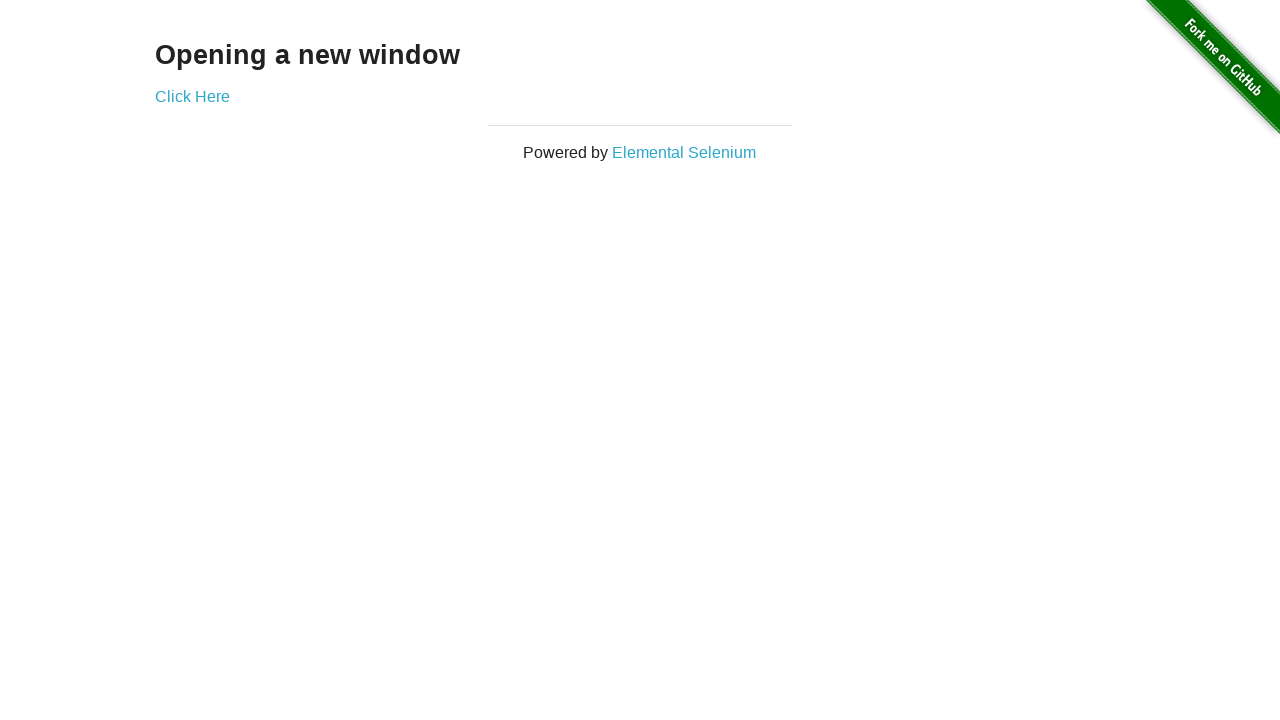

Clicked link that opens a new window and captured the new page at (192, 96) on .example a
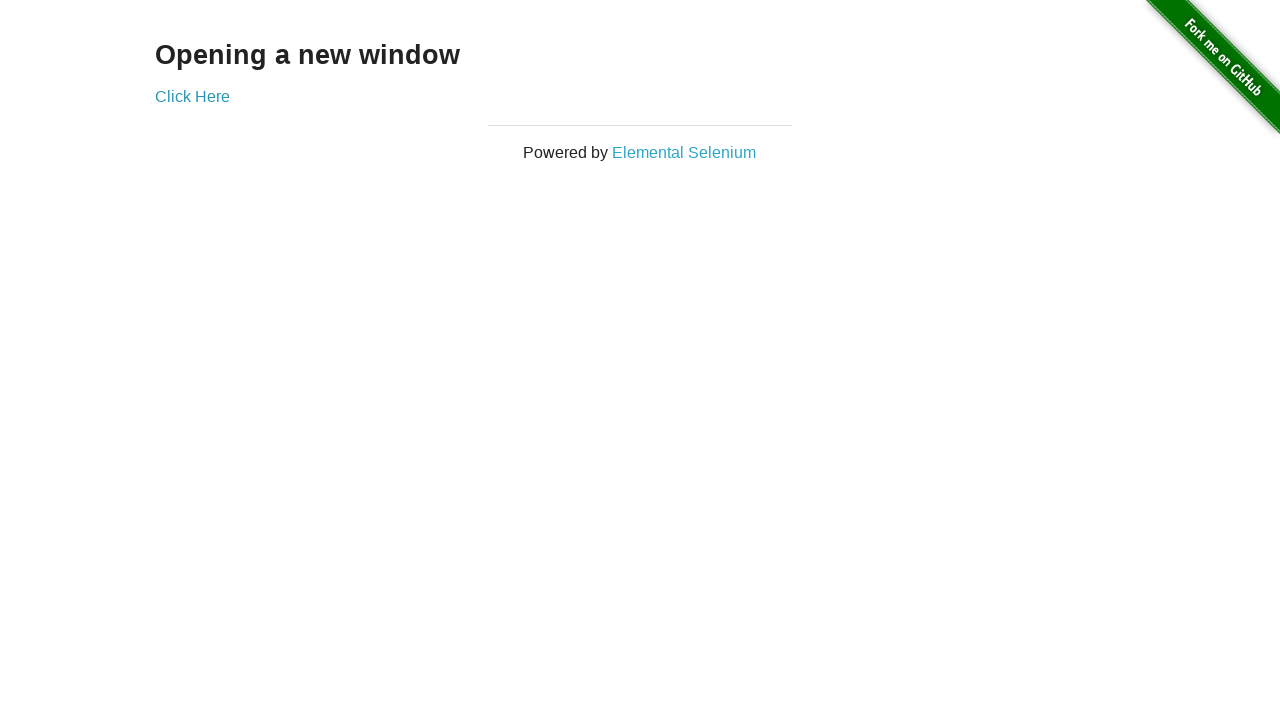

Verified original page title is 'The Internet'
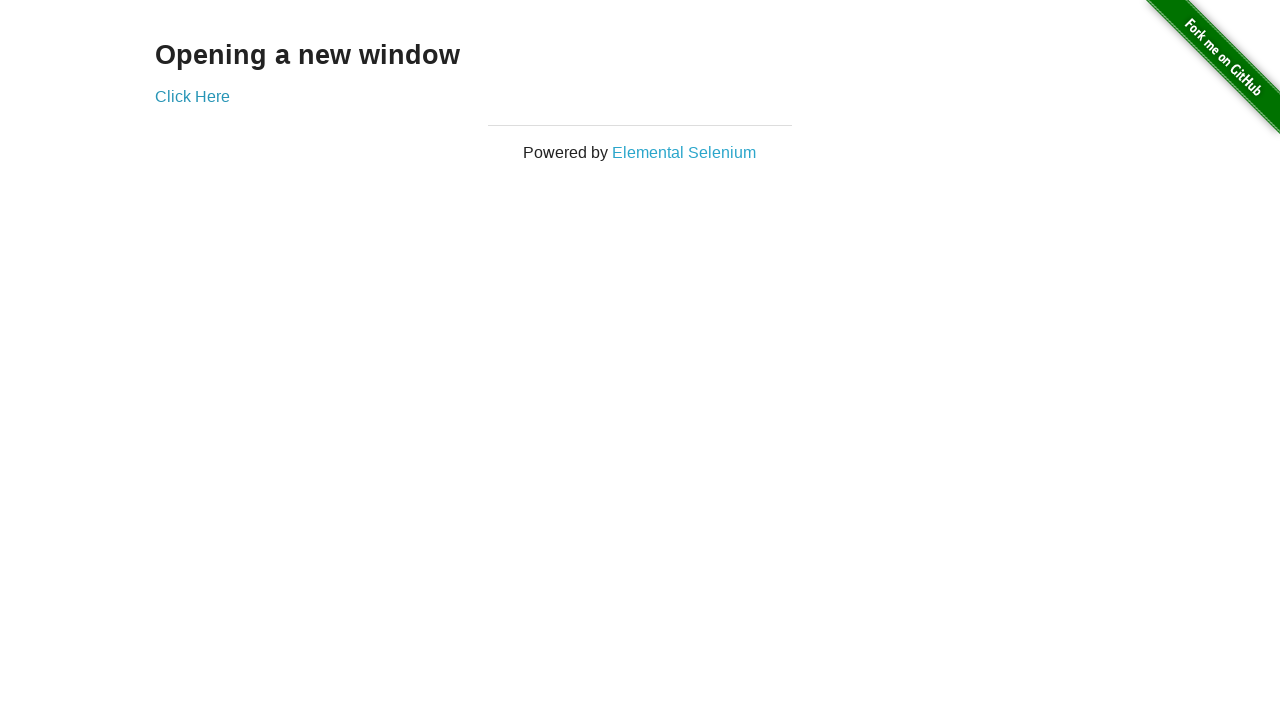

Waited for new page to fully load
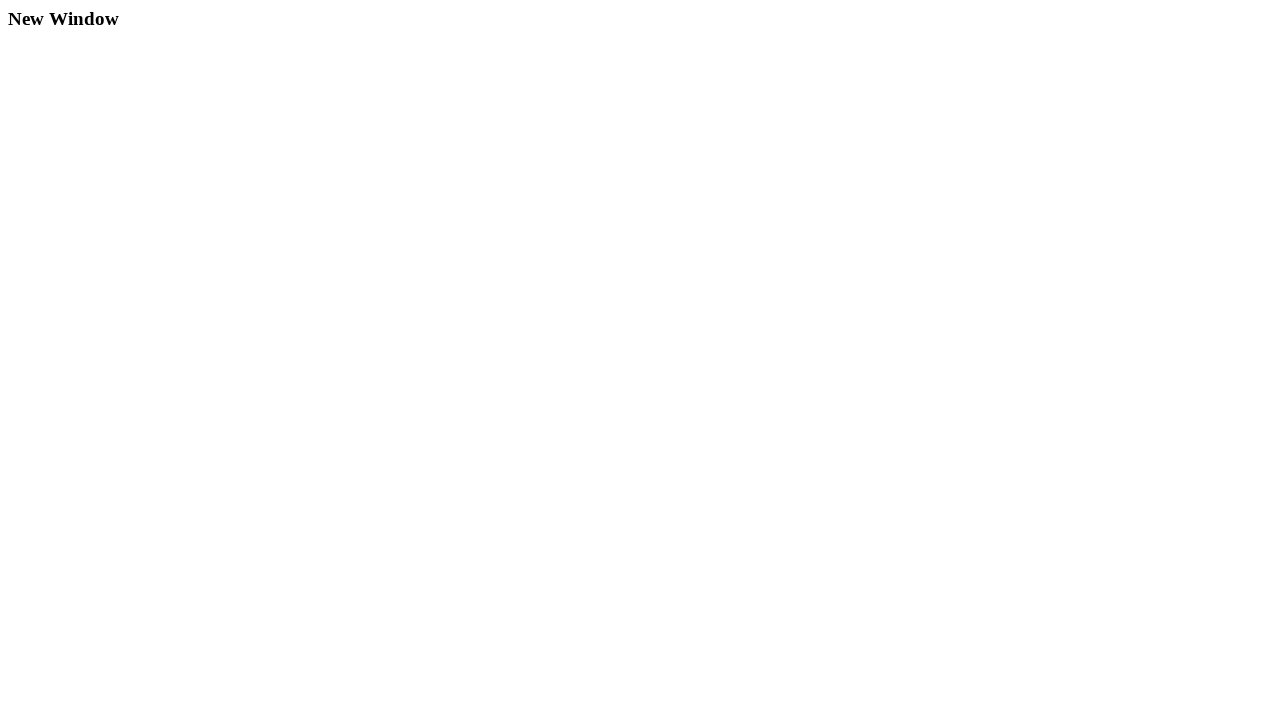

Verified new page title is 'New Window'
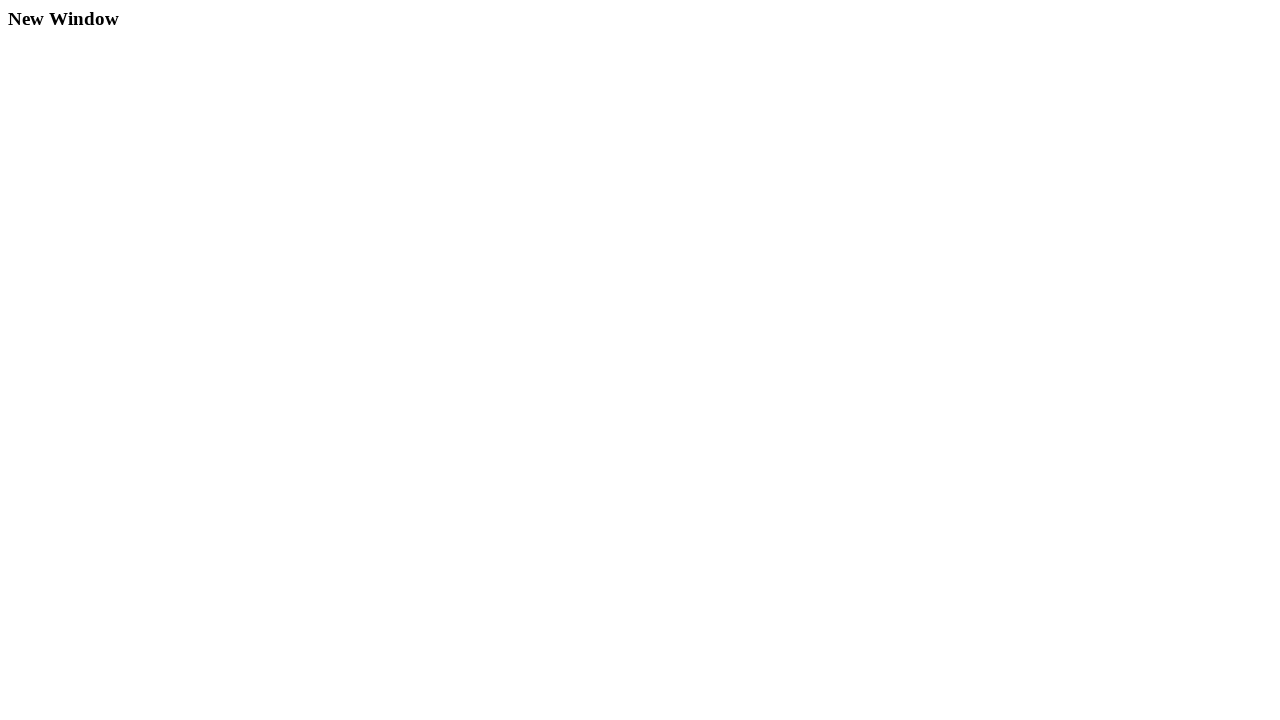

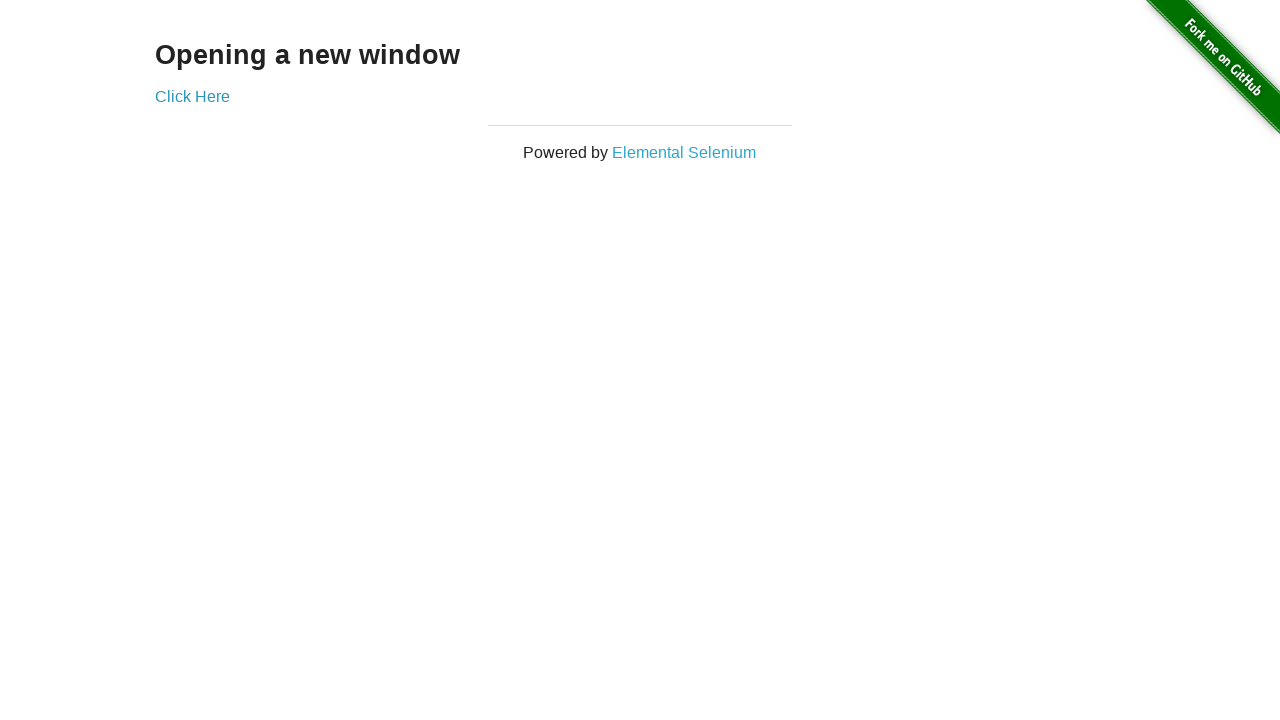